Tests basic navigation by loading the home page and clicking on the about link to navigate to the about page

Starting URL: https://v1.training-support.net

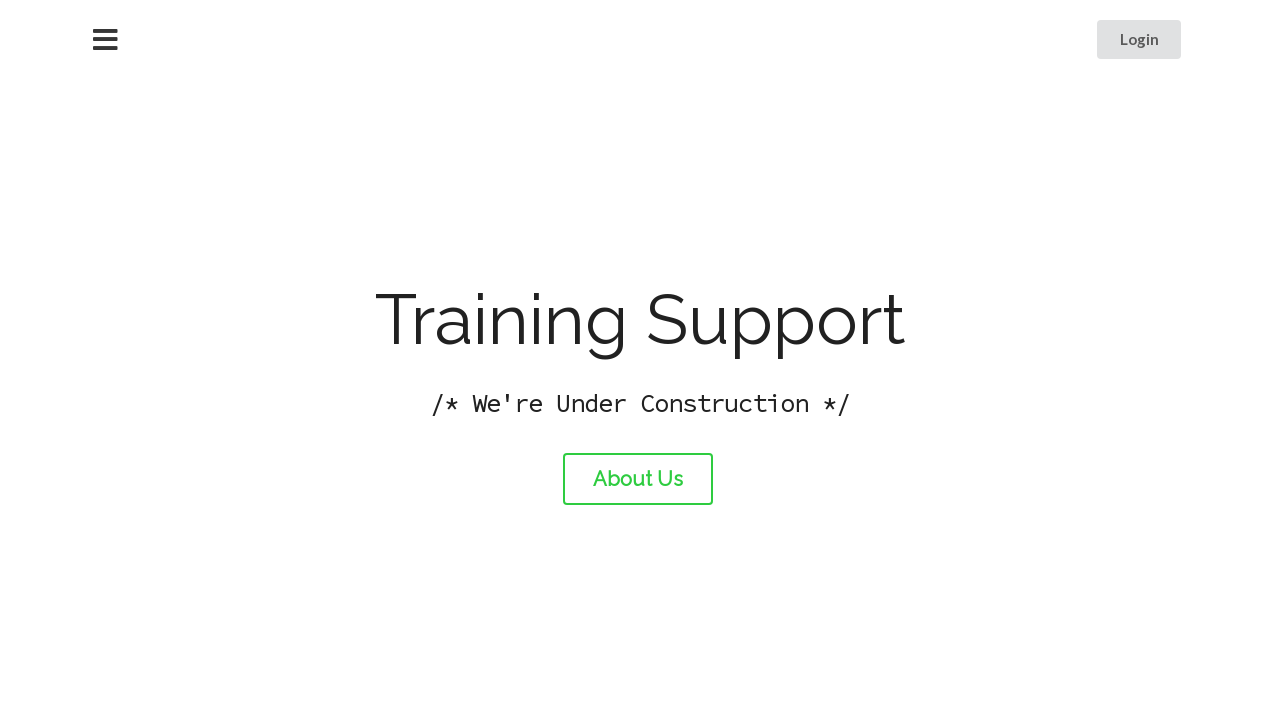

Navigated to home page at https://v1.training-support.net
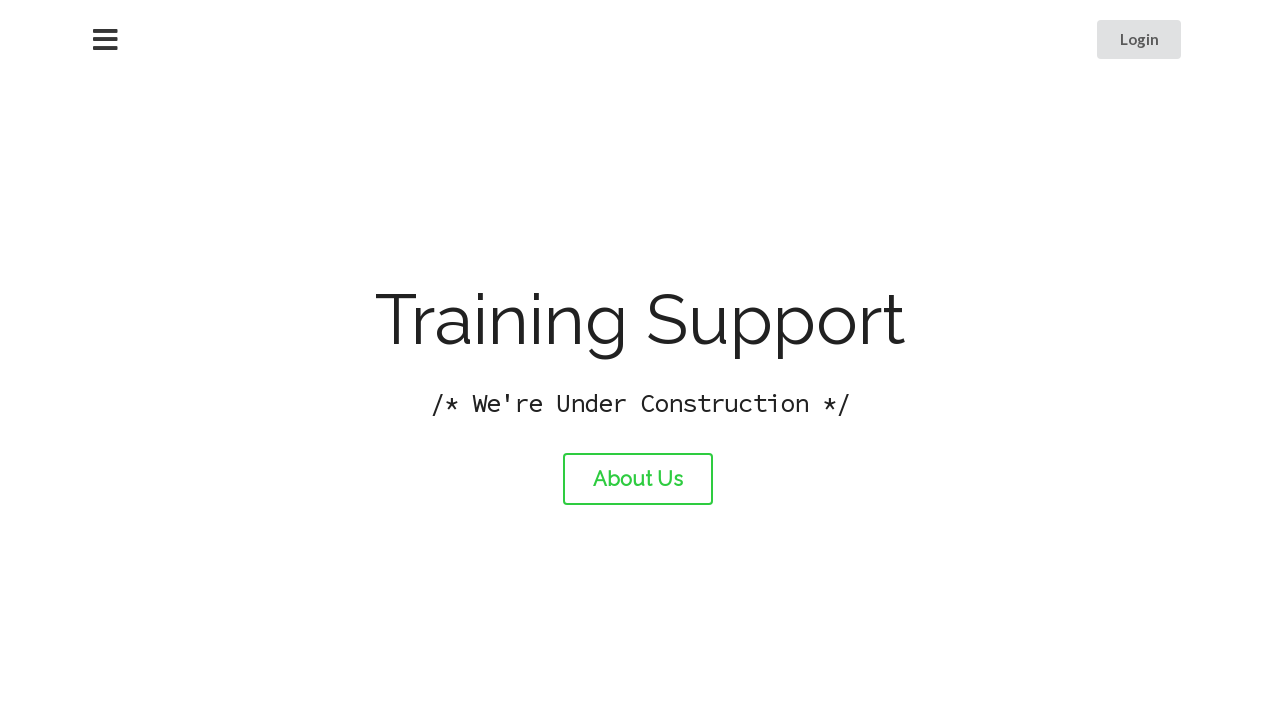

Clicked on the about link at (638, 479) on #about-link
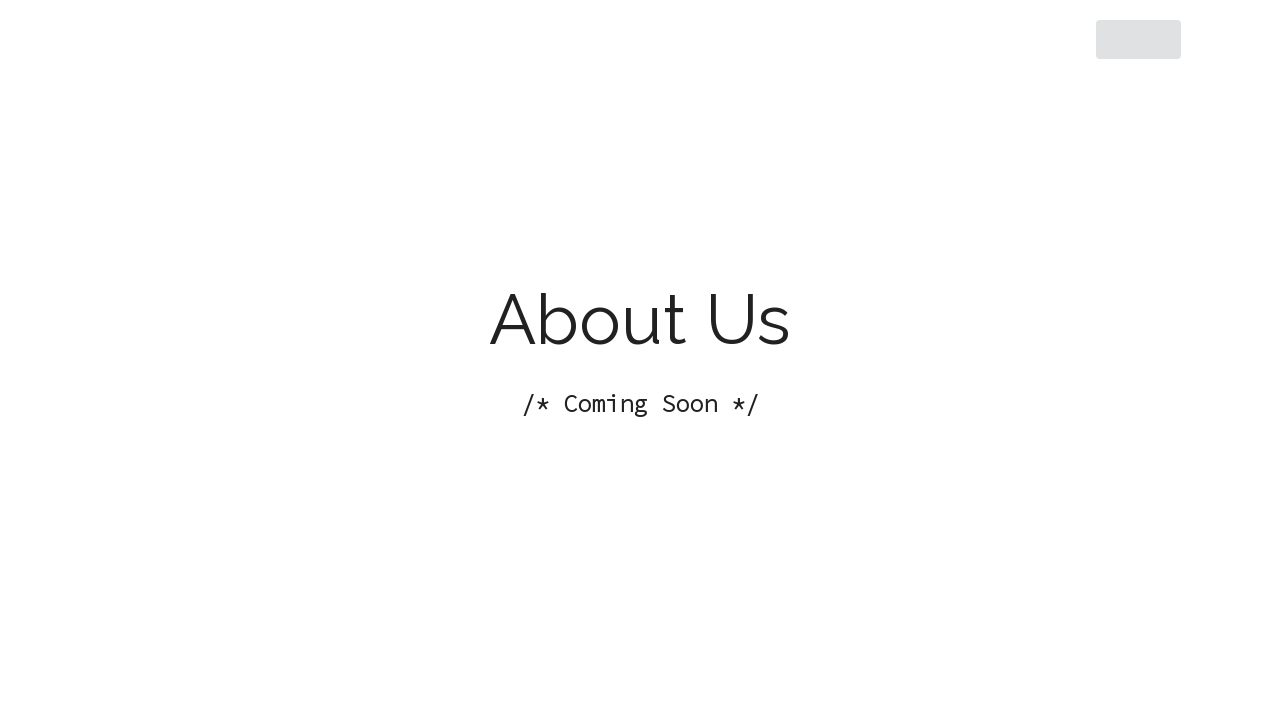

About page loaded successfully
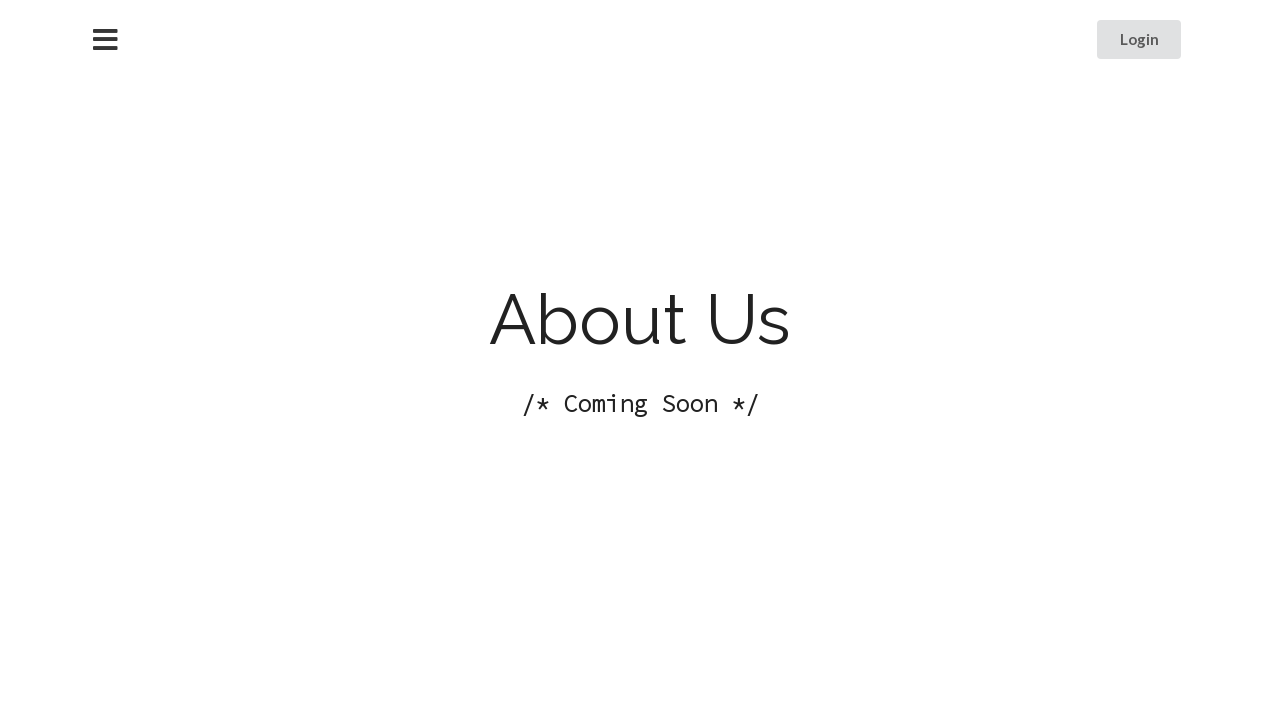

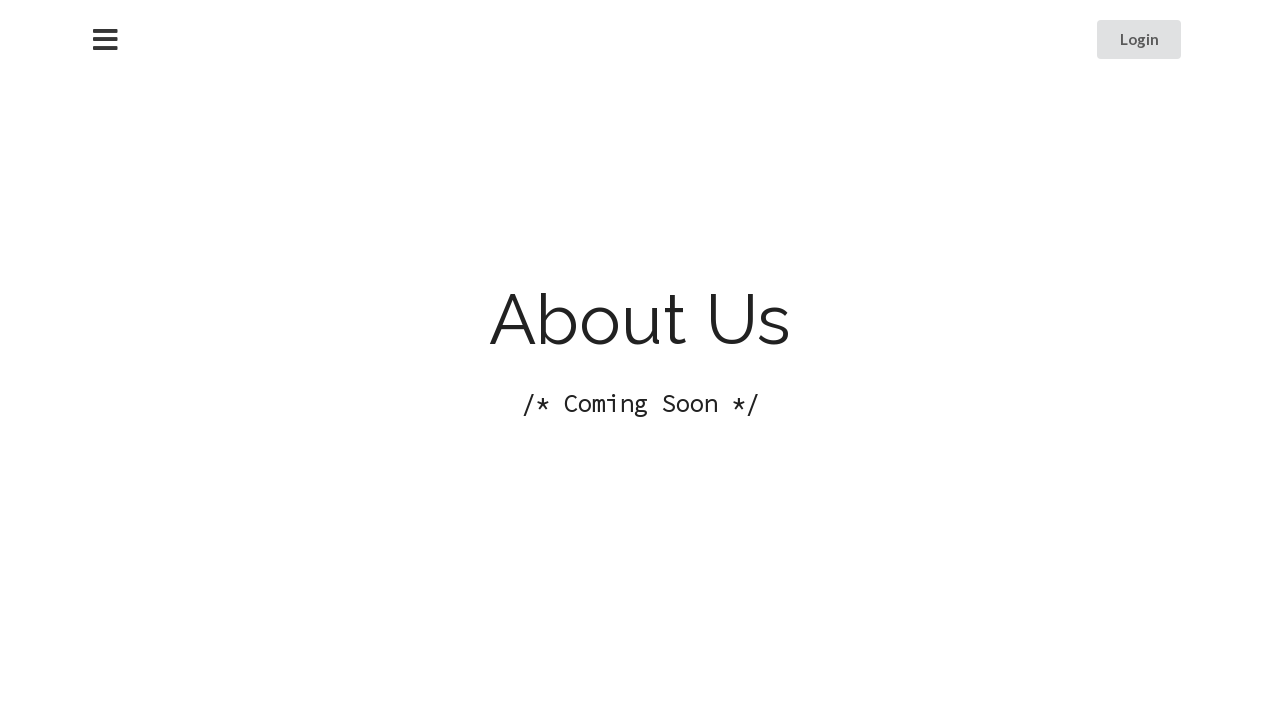